Tests dropdown selection functionality by selecting different options and verifying the selected value

Starting URL: http://the-internet.herokuapp.com/

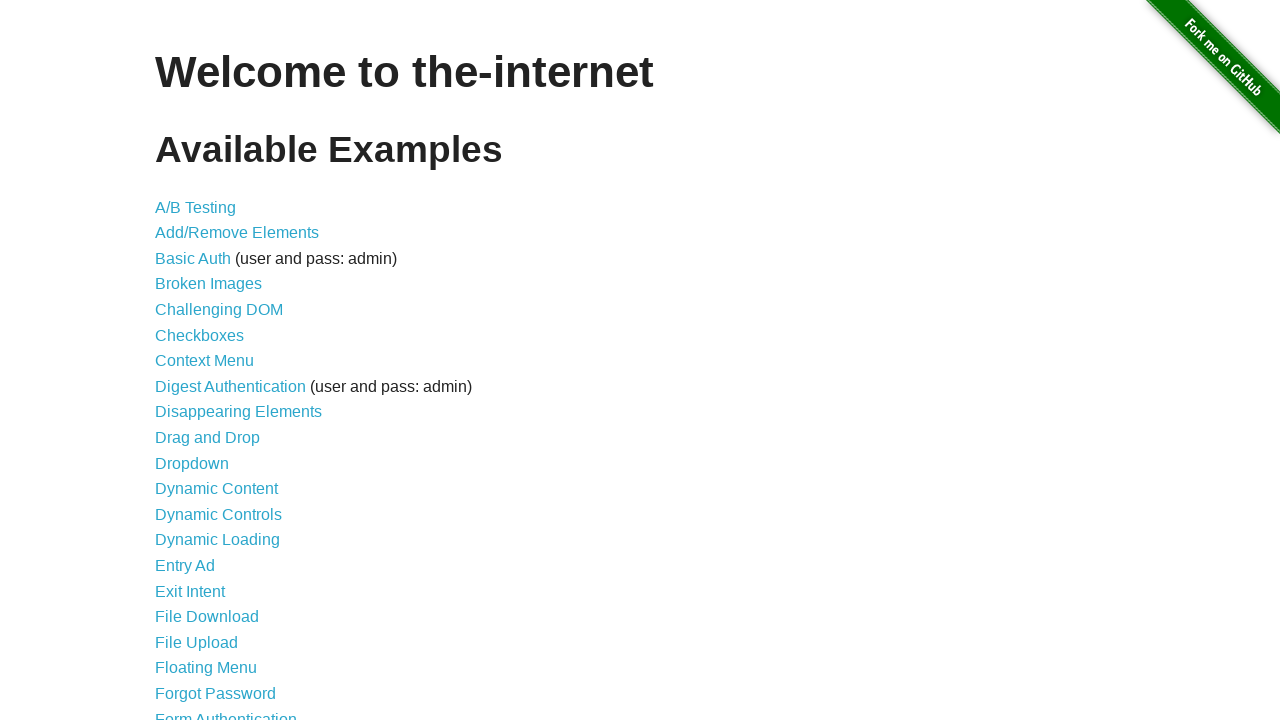

Clicked Dropdown link to navigate to dropdown page at (192, 463) on a:has-text("Dropdown")
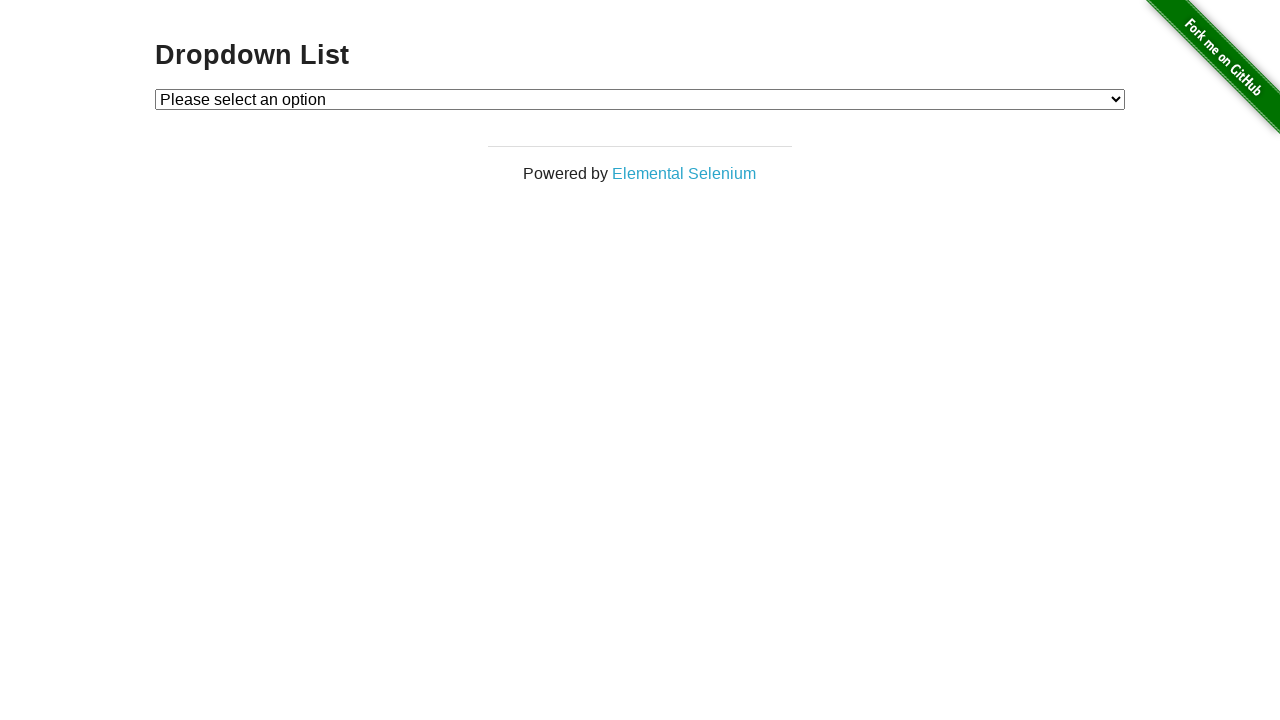

Located dropdown select element
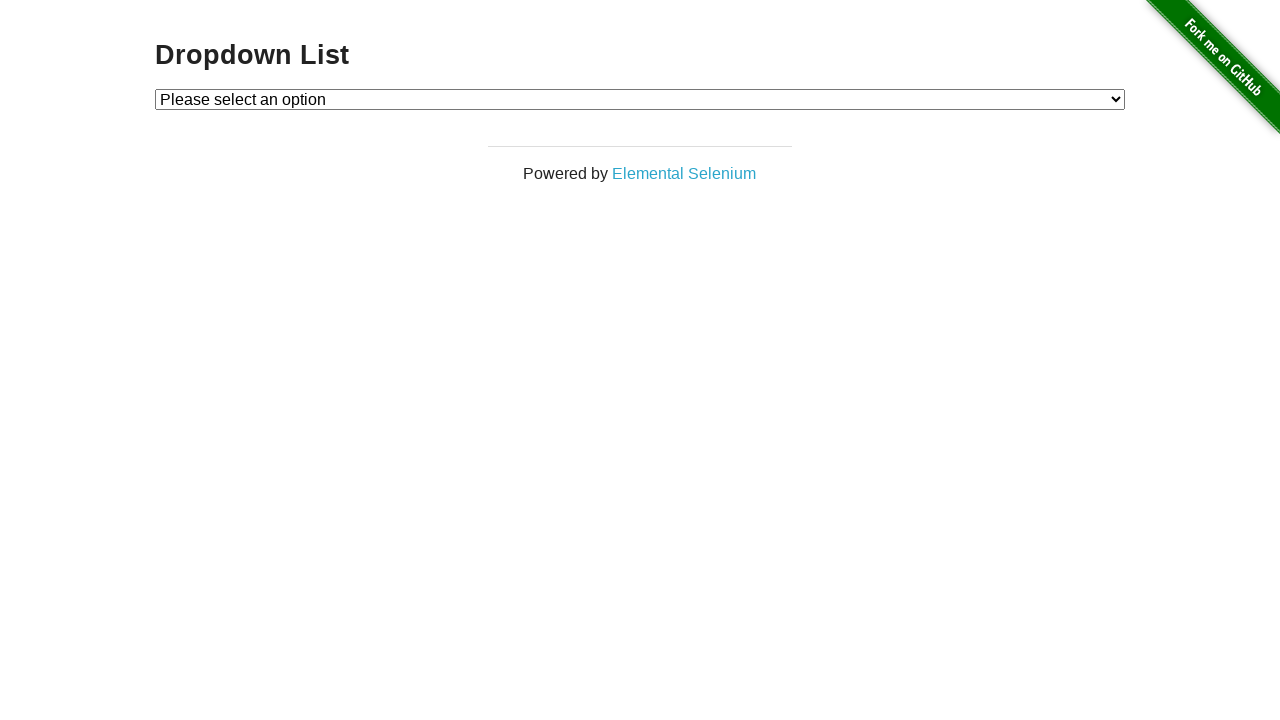

Selected Option 1 from dropdown on select#dropdown
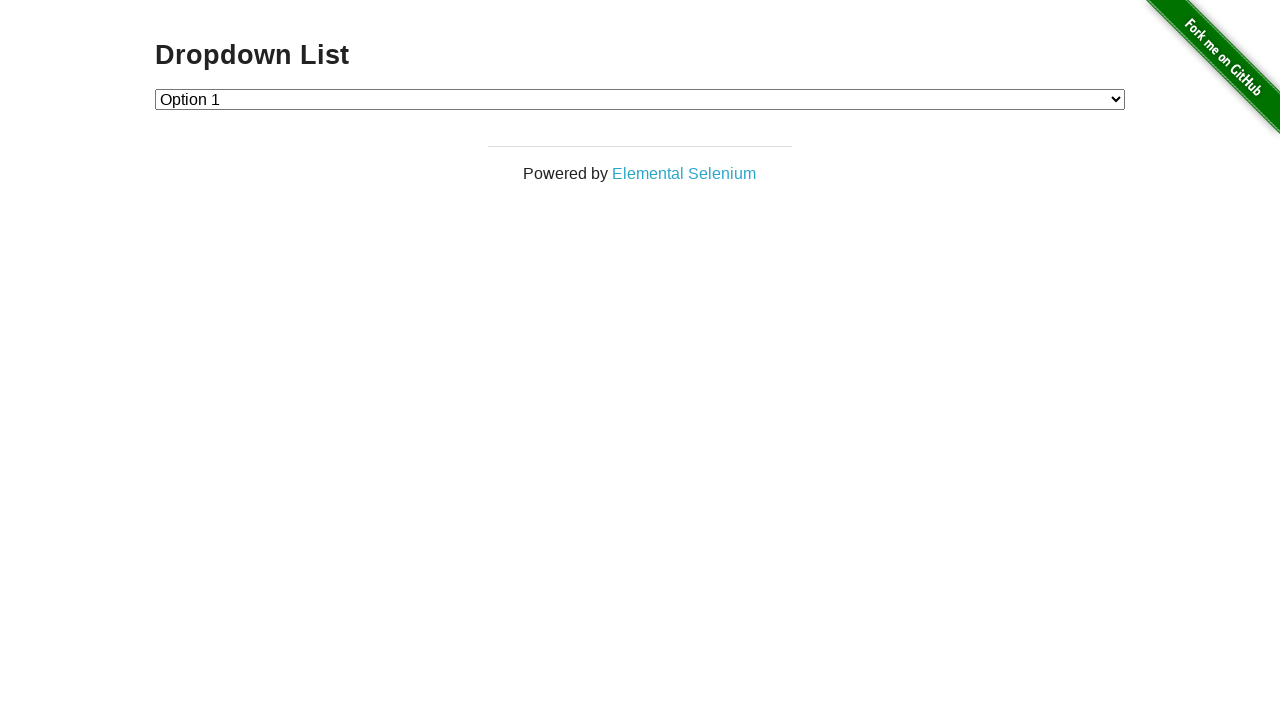

Selected Option 2 from dropdown on select#dropdown
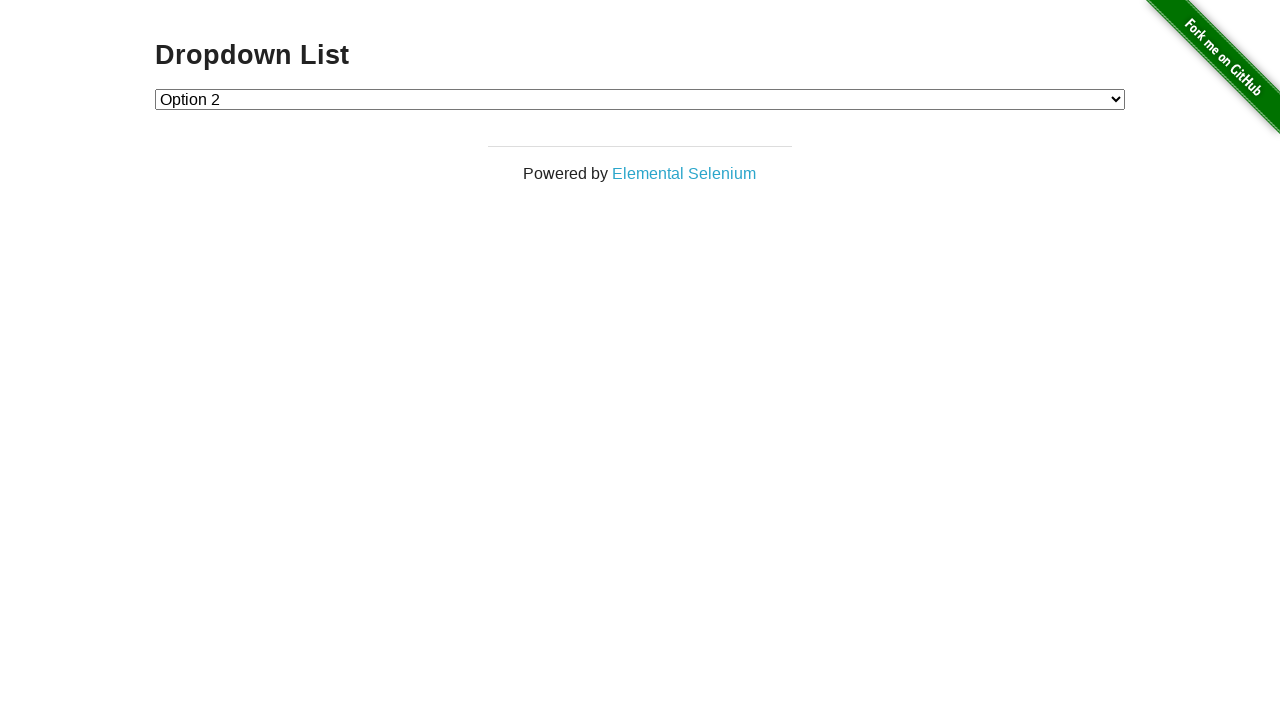

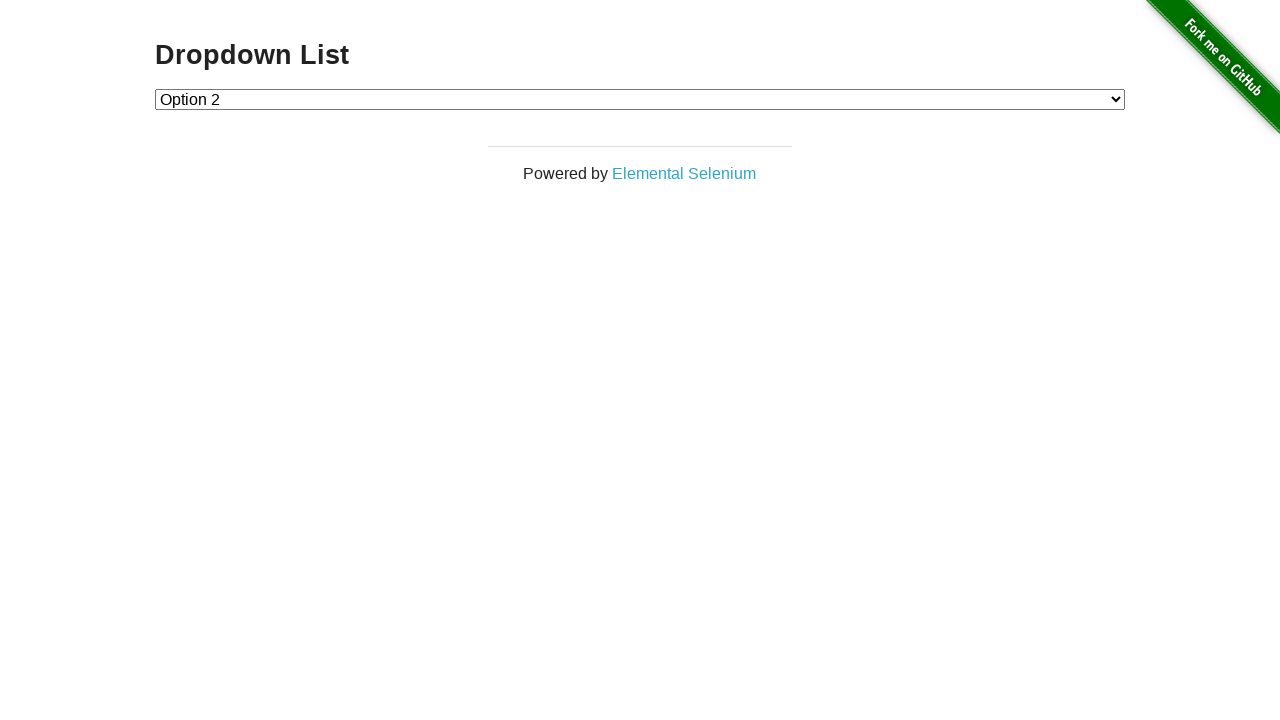